Extracts a hidden value from an image element's attribute, calculates a mathematical function on it, fills in the answer, checks a checkbox, selects a radio button, and submits the form.

Starting URL: http://suninjuly.github.io/get_attribute.html

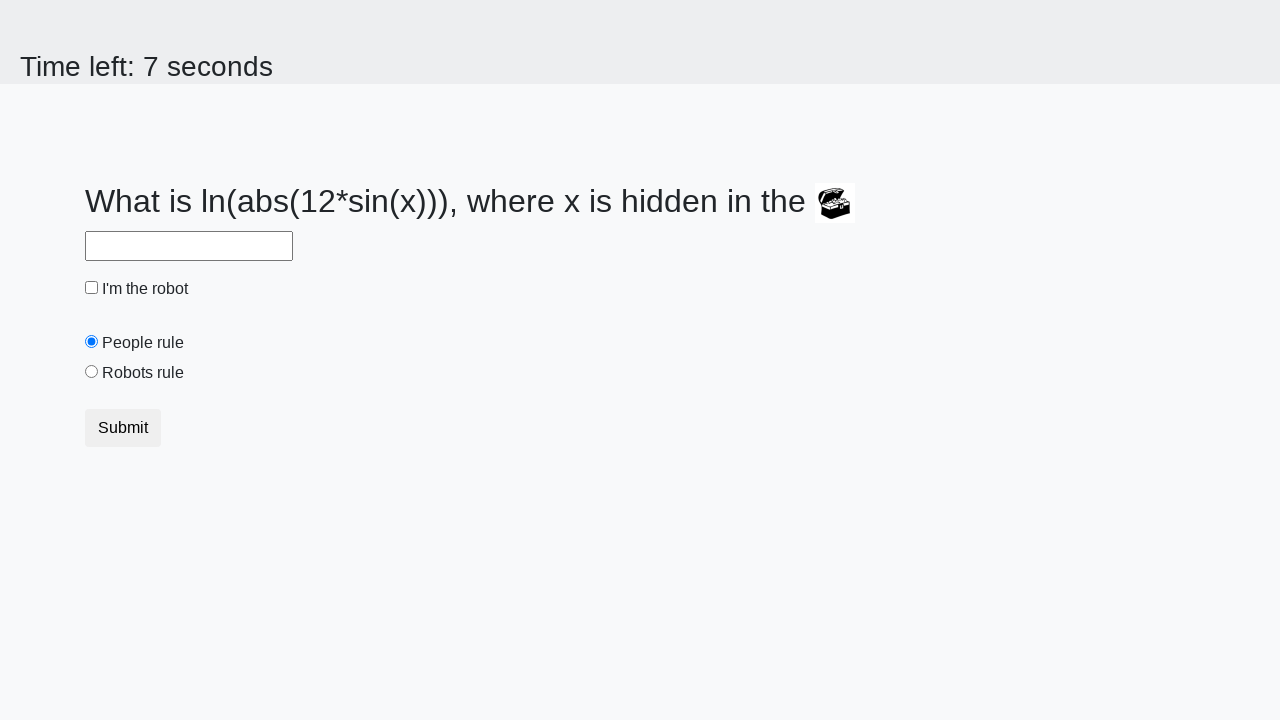

Extracted 'valuex' attribute from treasure chest image
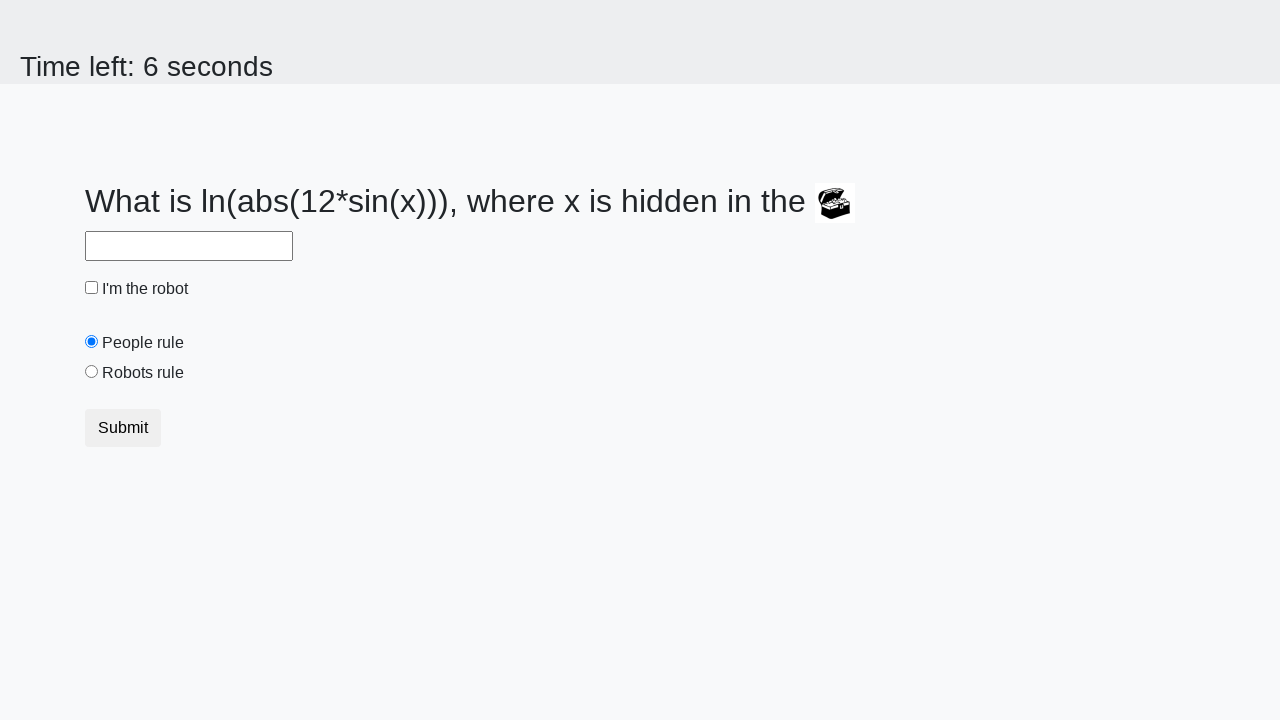

Calculated mathematical function result: 1.4718714891028757
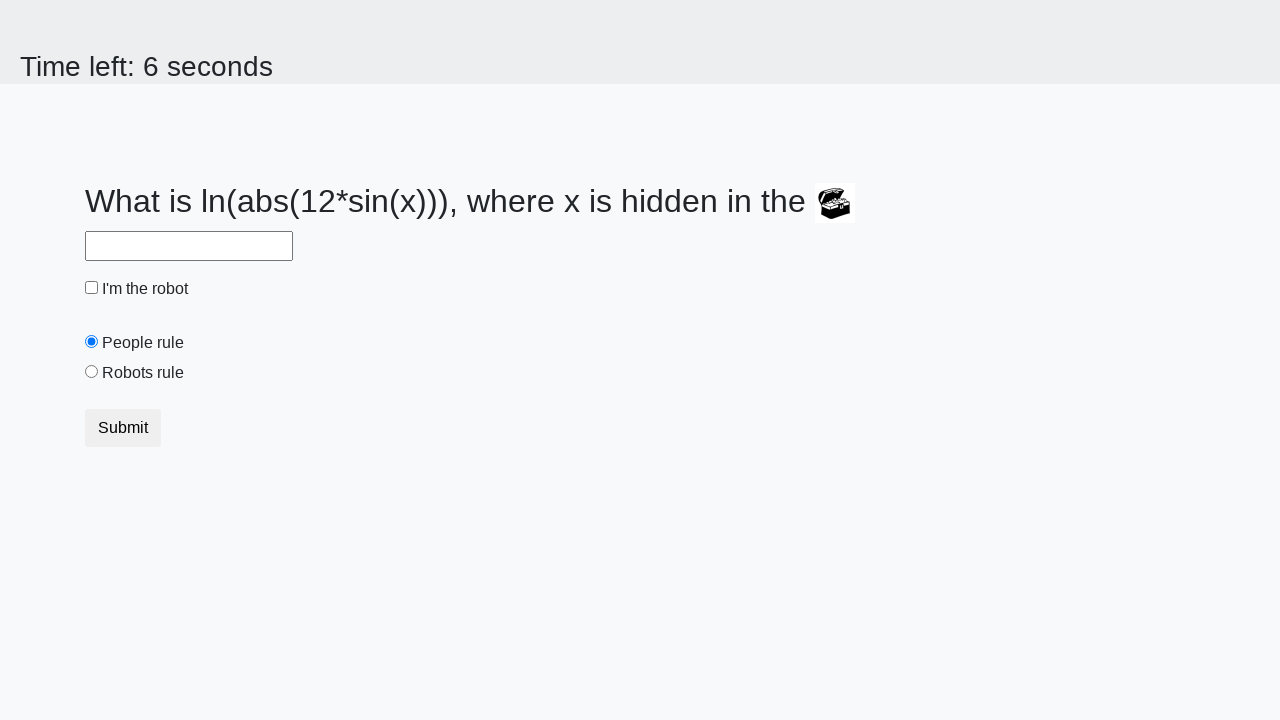

Filled answer field with calculated value on input#answer[required]
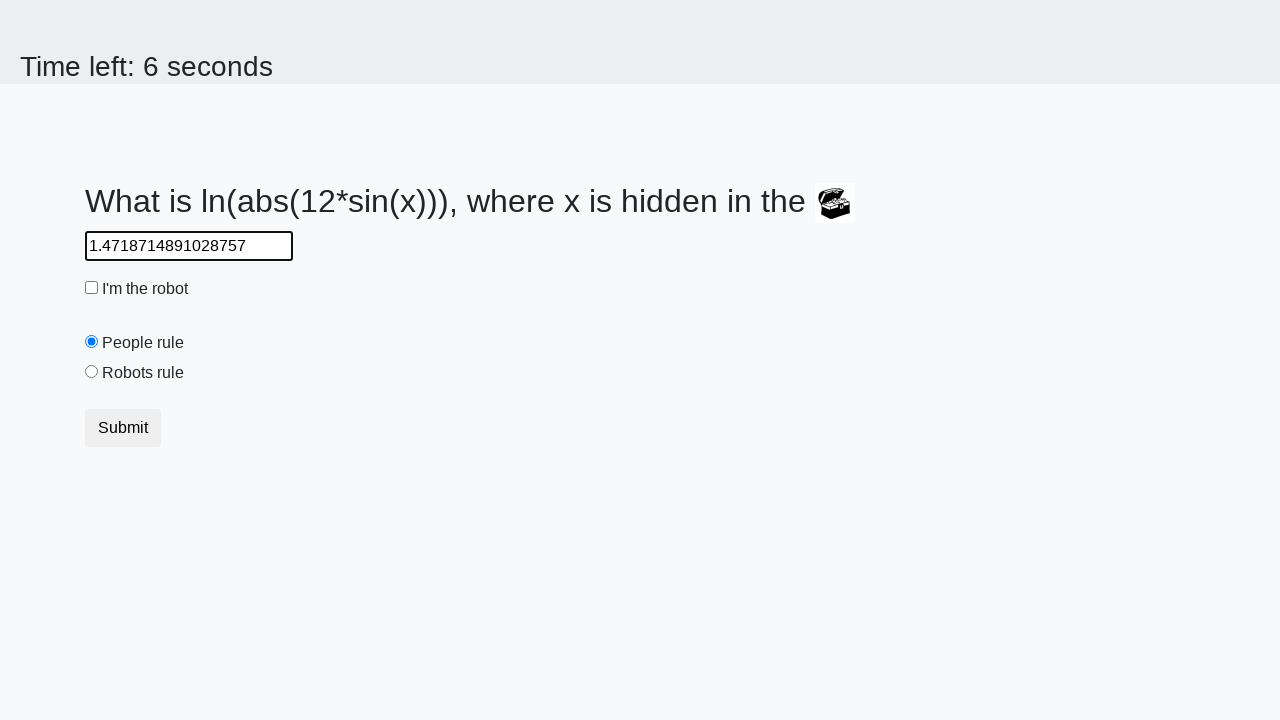

Checked the 'I'm the robot' checkbox at (92, 288) on input#robotCheckbox
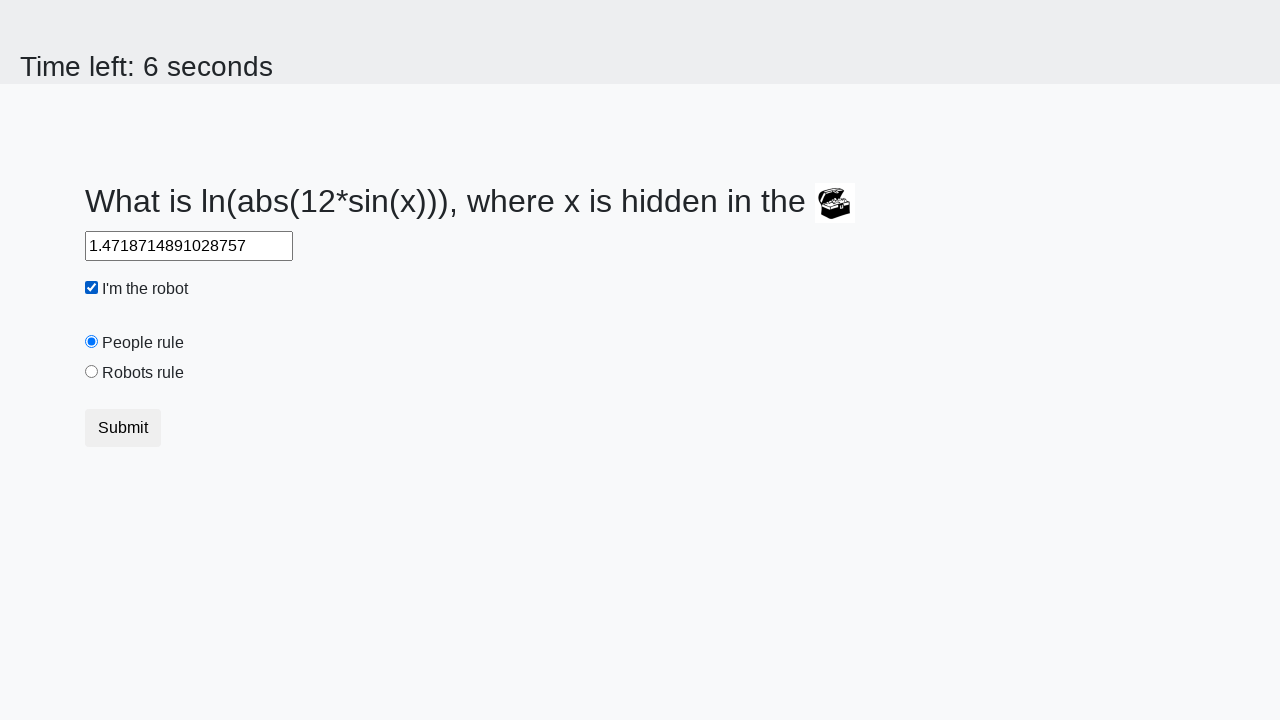

Selected 'Robots rule!' radio button at (92, 372) on input#robotsRule[value='robots']
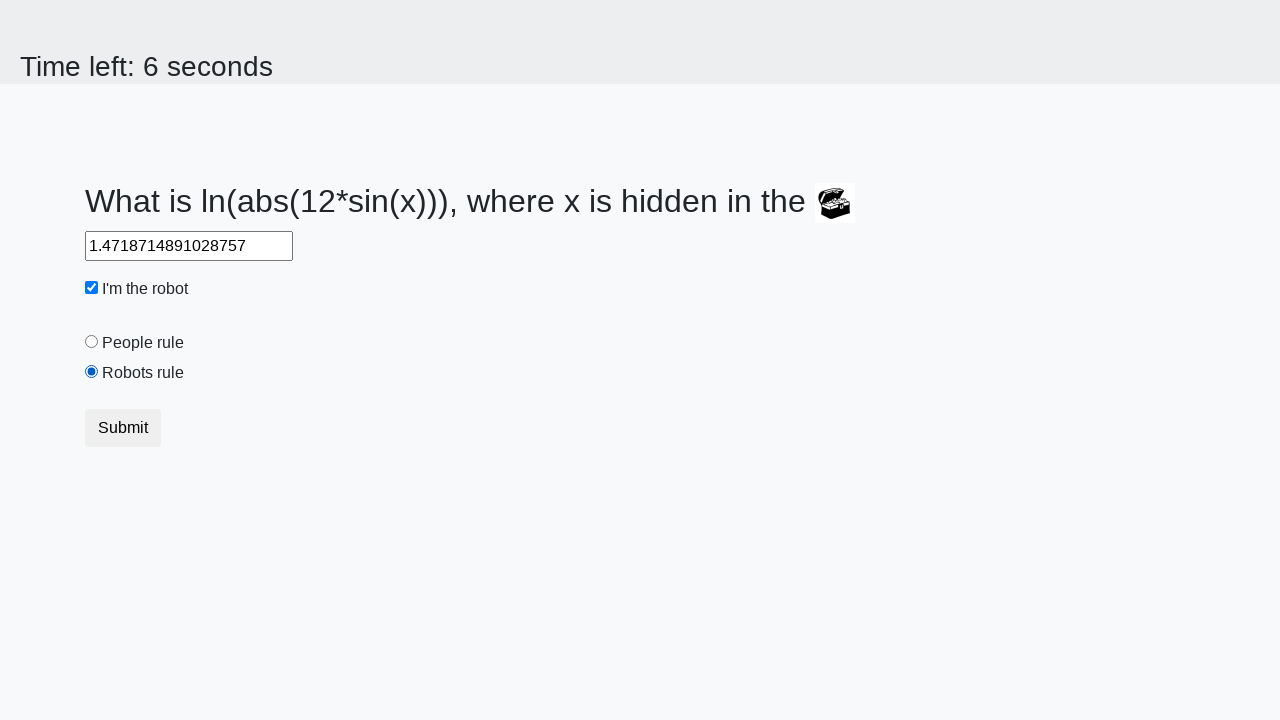

Clicked Submit button to complete form at (123, 428) on button.btn.btn-default:has-text('Submit')
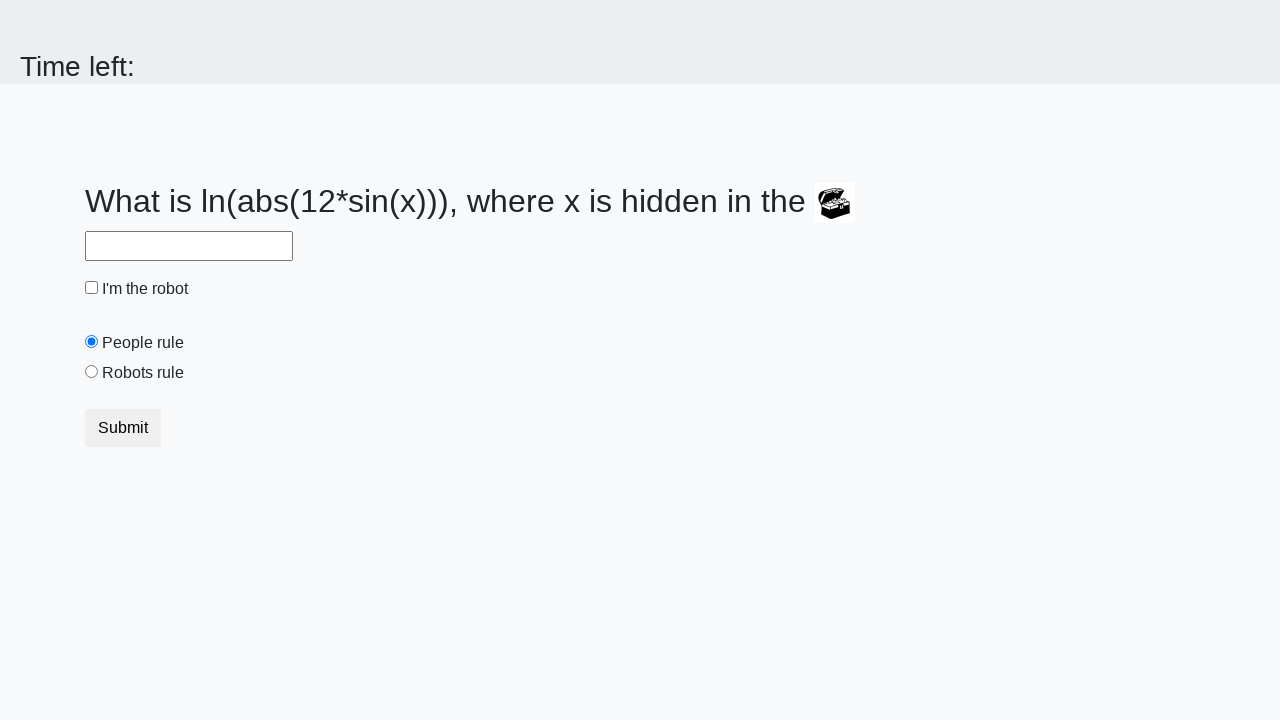

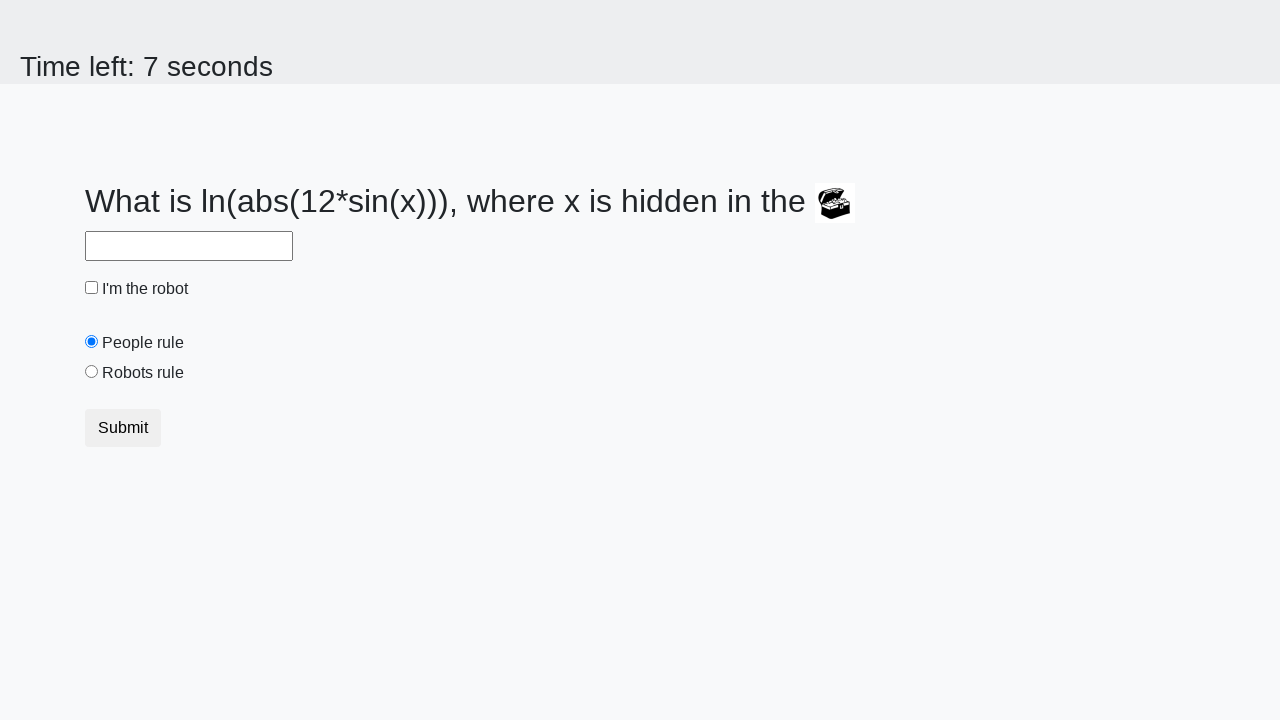